Tests the rent-a-cat page to verify Rent and Return buttons are present

Starting URL: https://cs1632.appspot.com/rent-a-cat

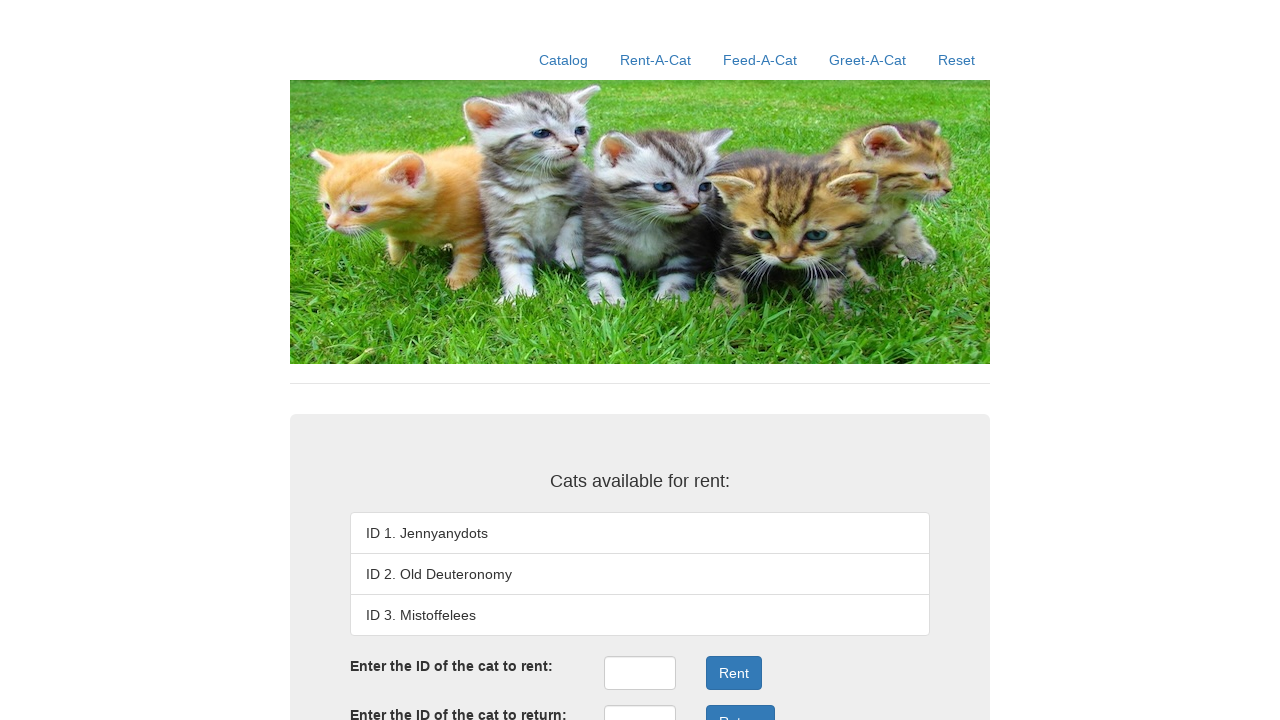

Set cookies for test state (1=false, 2=false, 3=false)
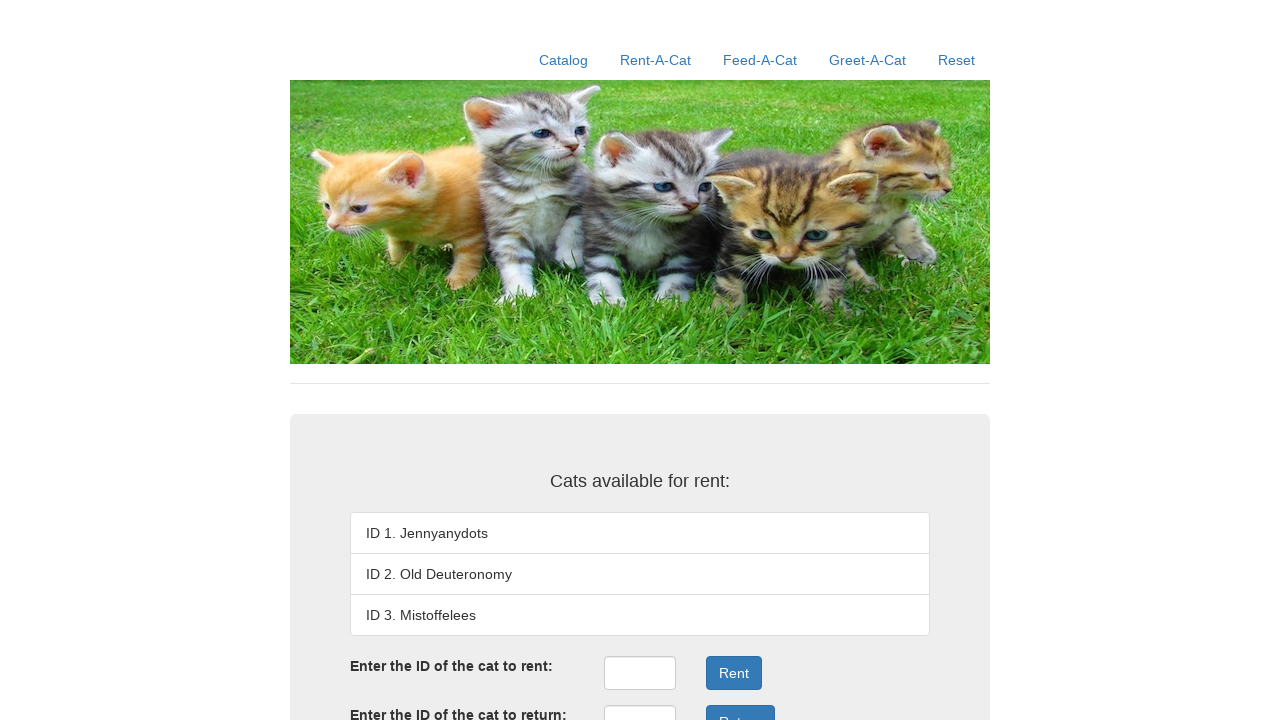

Clicked on rent-a-cat link at (656, 60) on a[href*='/rent-a-cat']
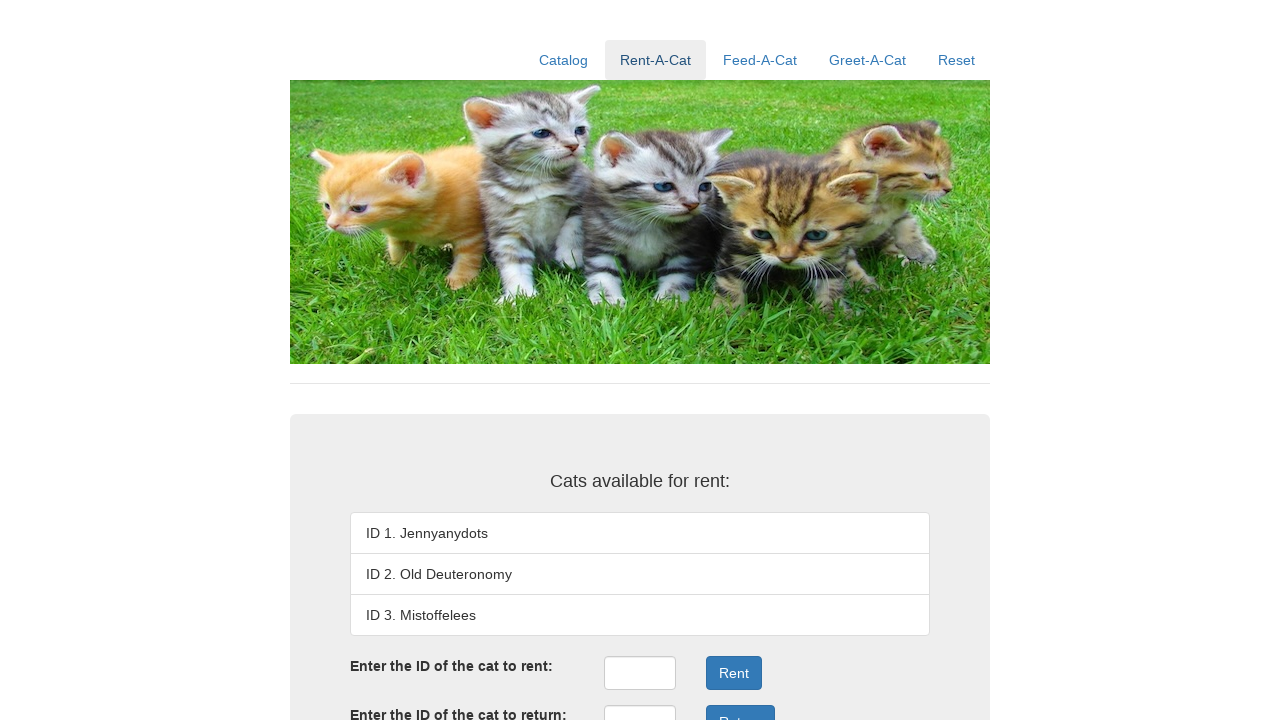

Verified Rent button is present on the page
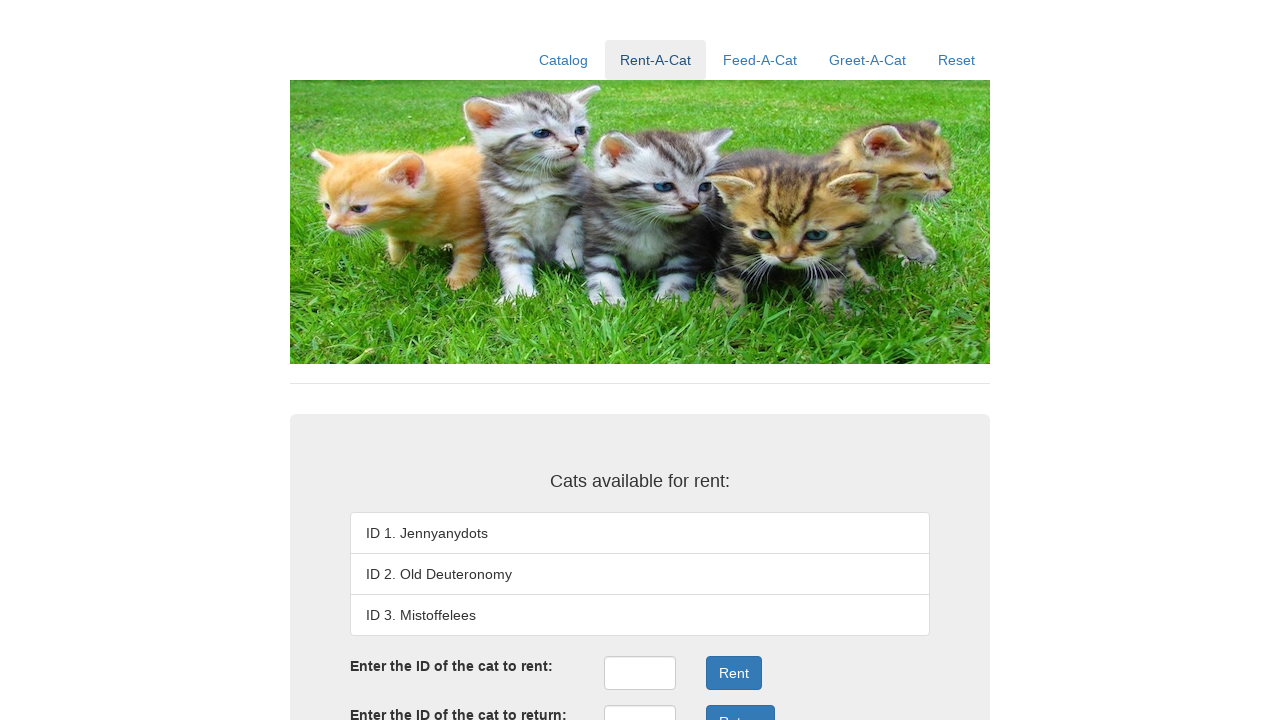

Verified Return button is present on the page
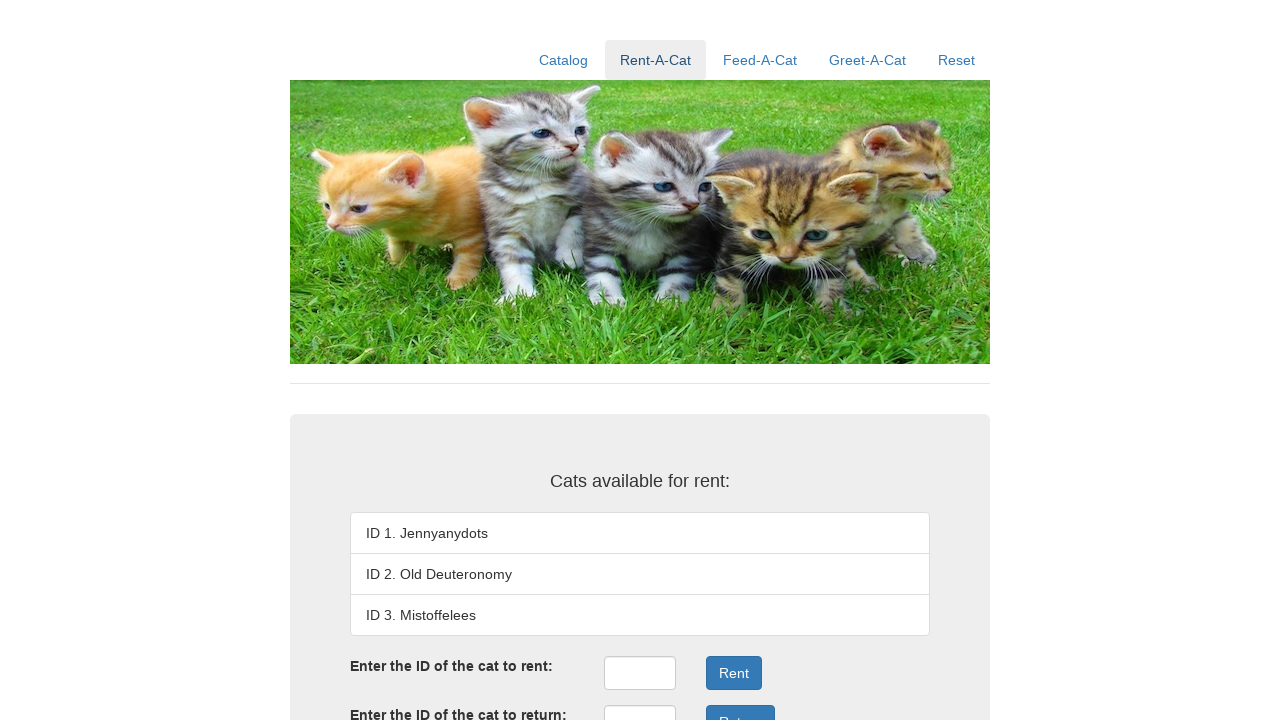

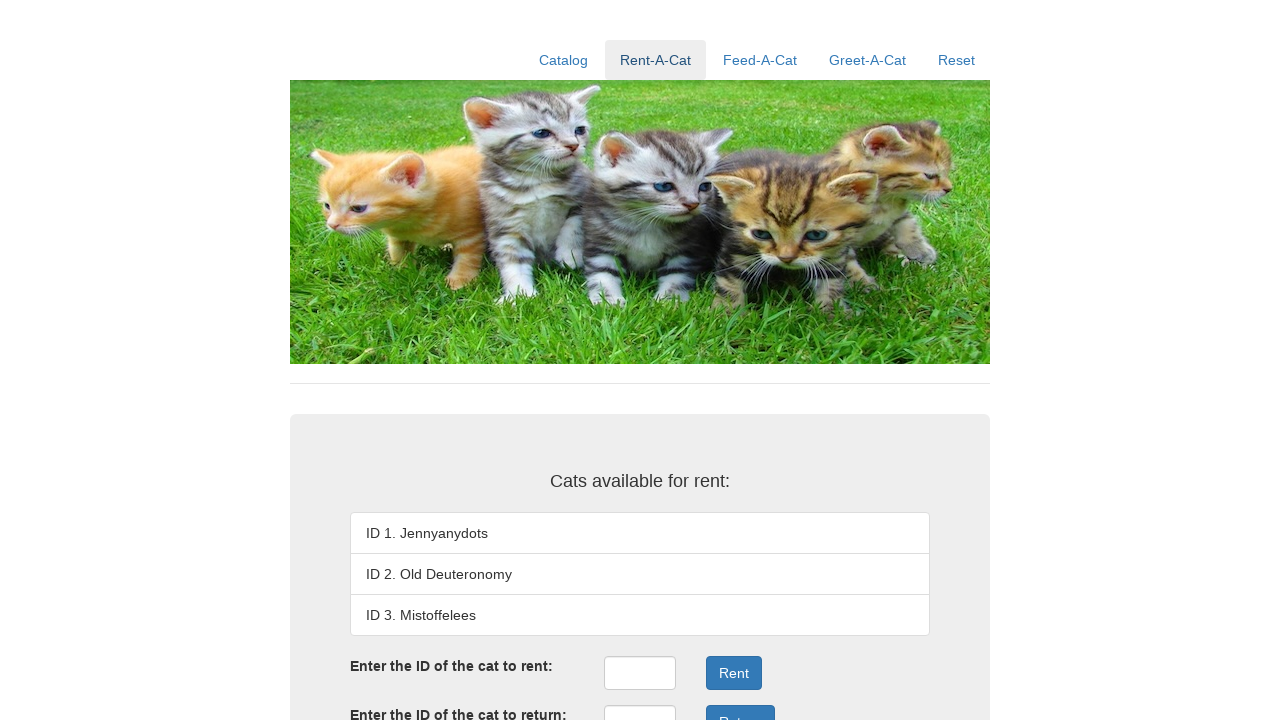